Tests adding a todo item to a sample todo application by entering text and pressing Enter, then verifying the todo was added

Starting URL: https://lambdatest.github.io/sample-todo-app/

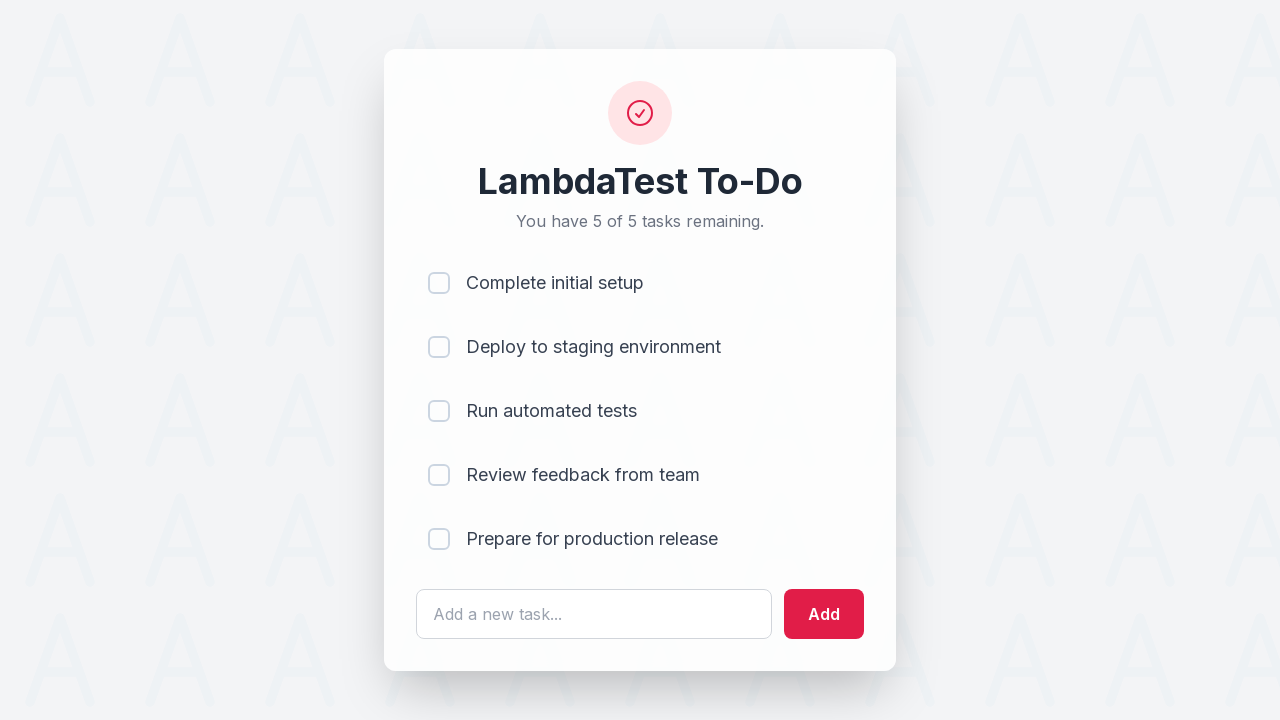

Filled todo input field with 'Learn Selenium' on #sampletodotext
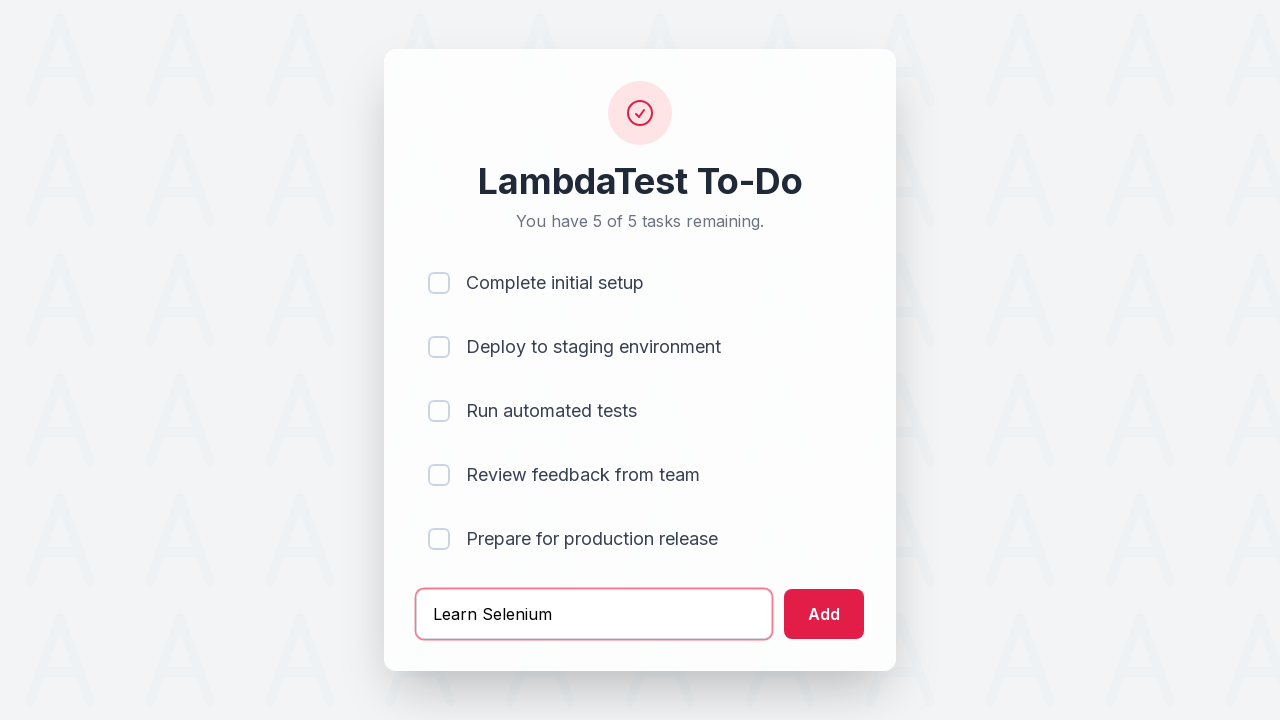

Pressed Enter to submit the todo item on #sampletodotext
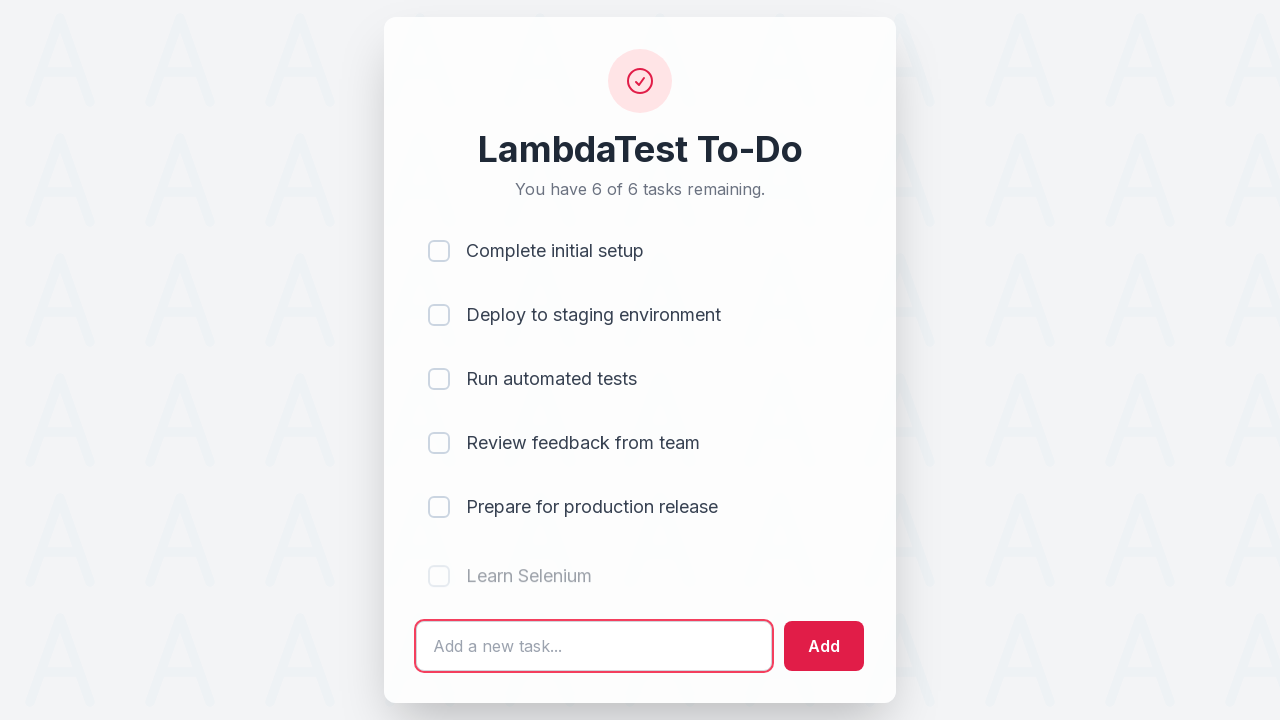

Verified new todo item appeared in the list
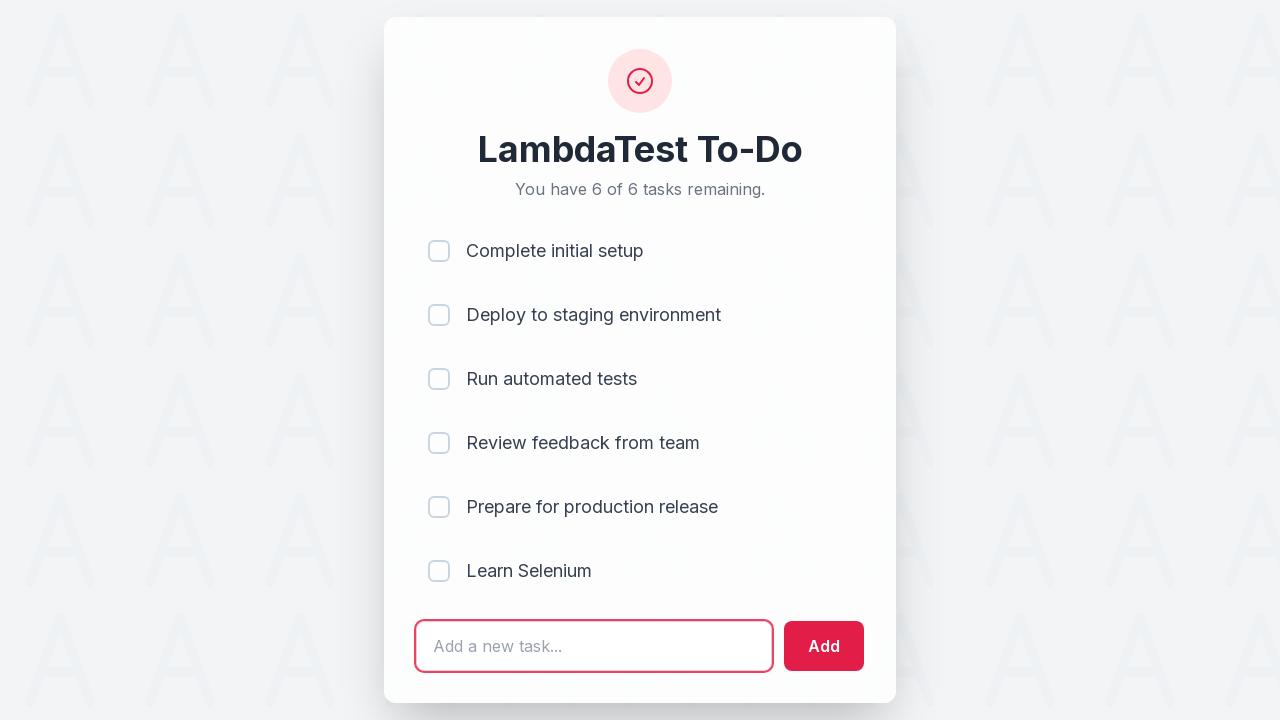

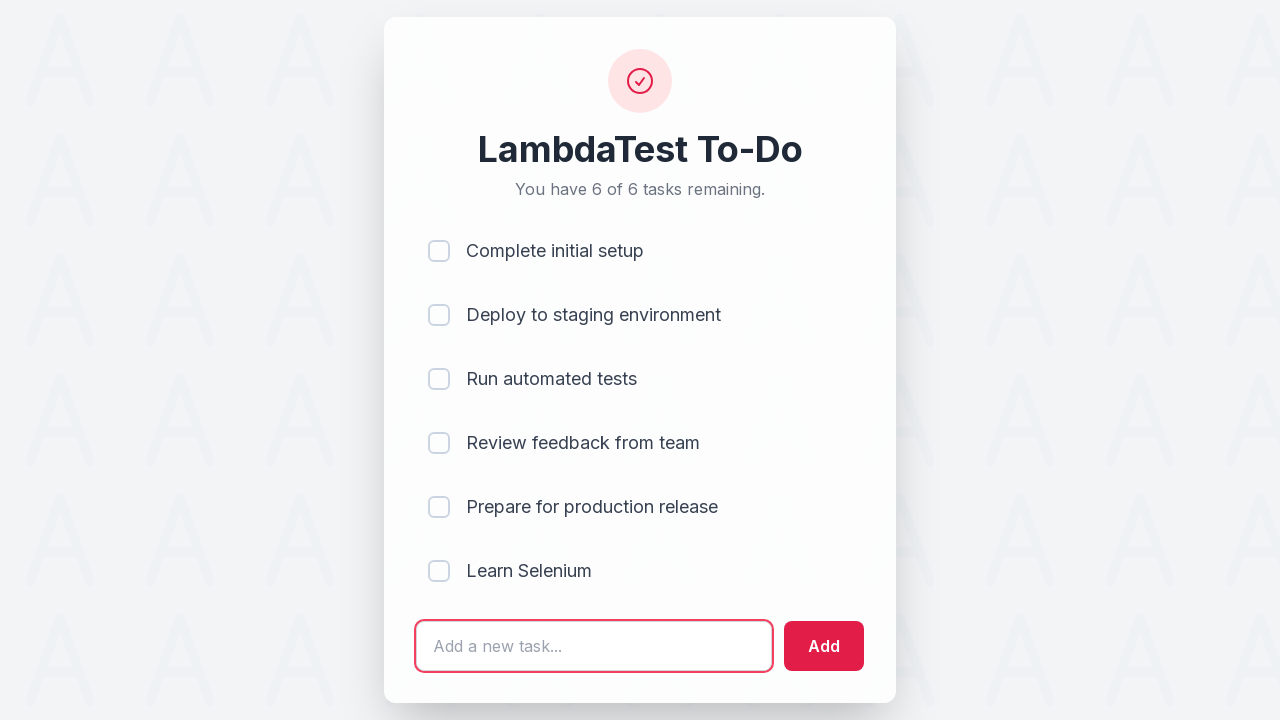